Tests browser tab functionality by clicking a button to open 3 new tabs, then iterating through all open tabs and switching between them, finally returning to the original tab.

Starting URL: https://automationtesting.co.uk/browserTabs.html

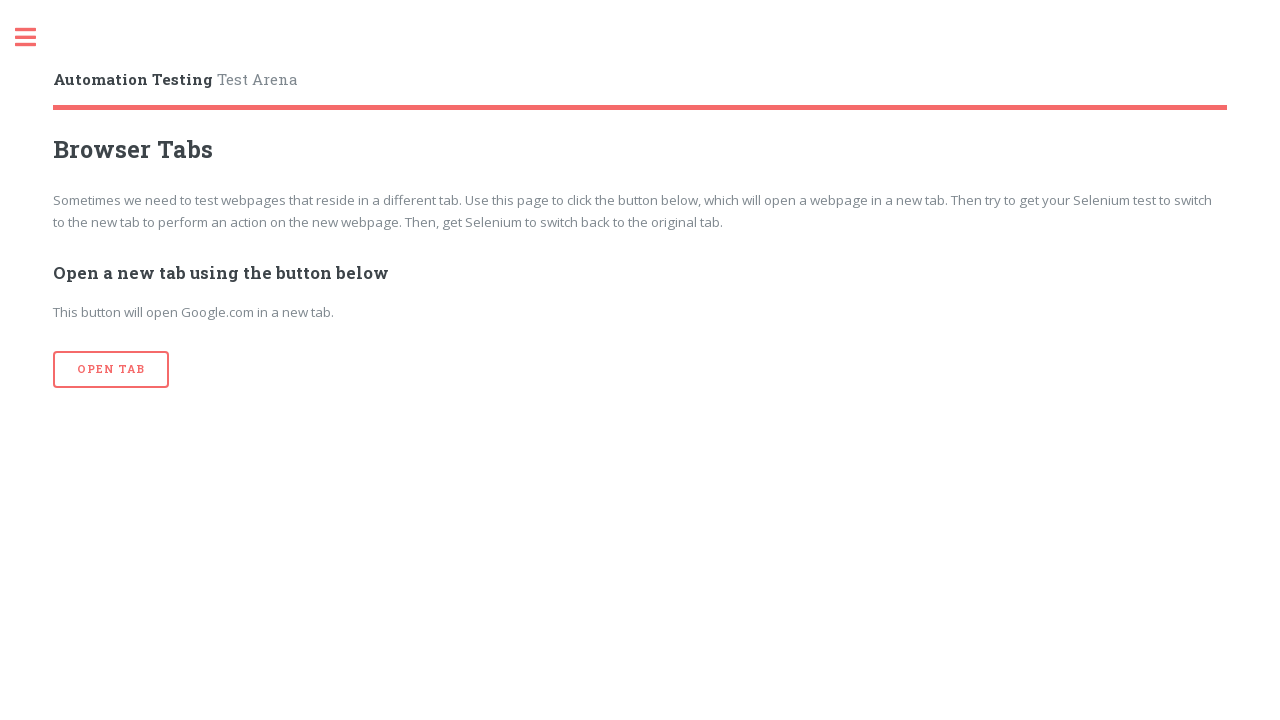

Clicked 'Open Tab' button (iteration 1 of 3) at (111, 370) on input[value='Open Tab']
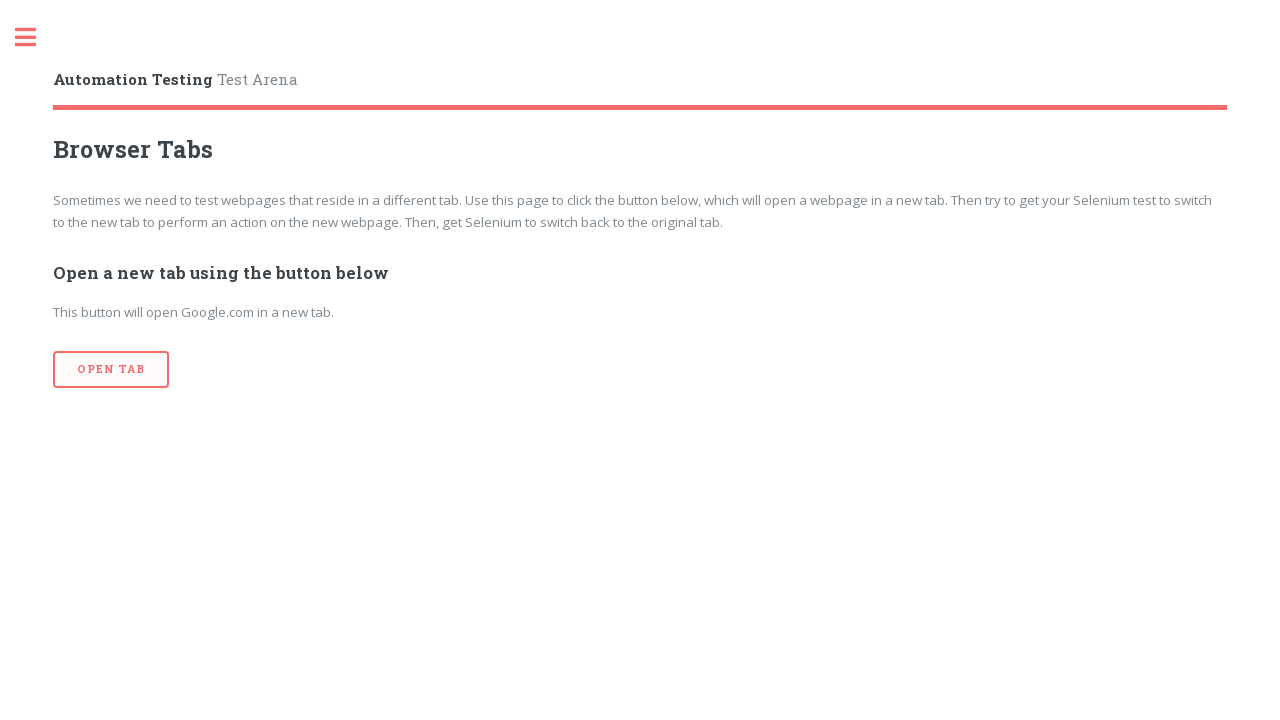

New tab 1 loaded successfully
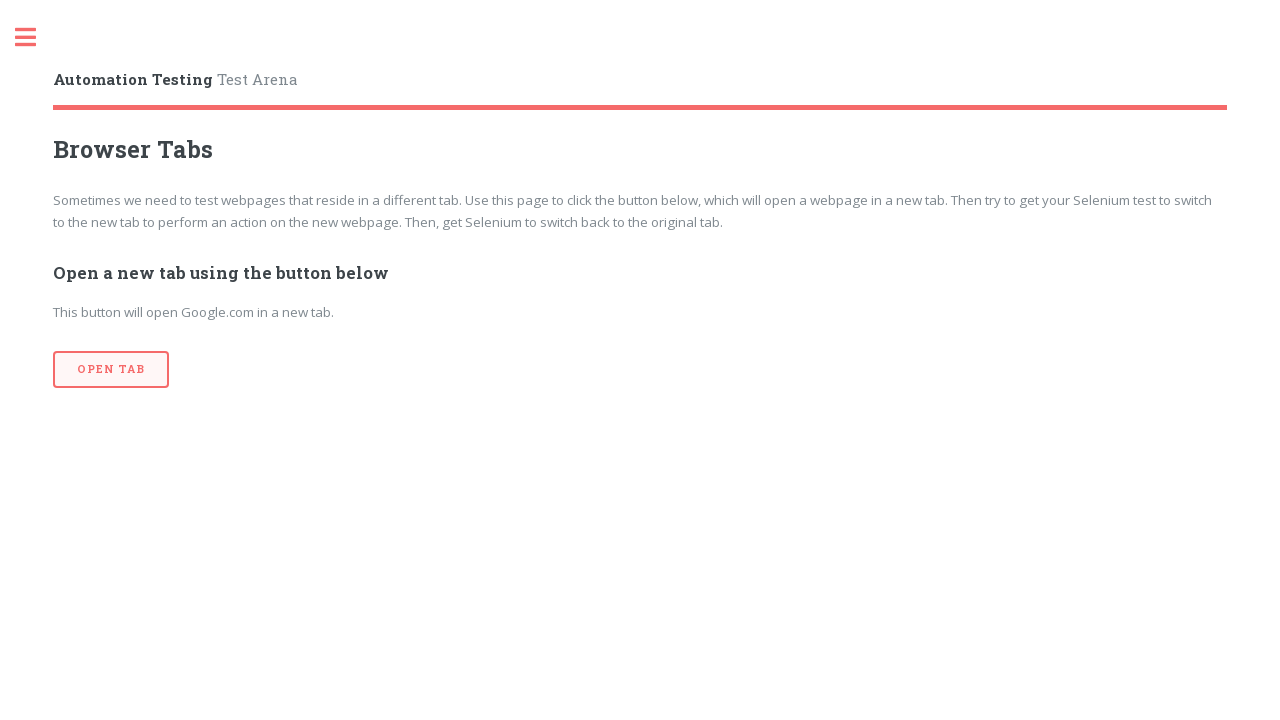

Clicked 'Open Tab' button (iteration 2 of 3) at (111, 370) on input[value='Open Tab']
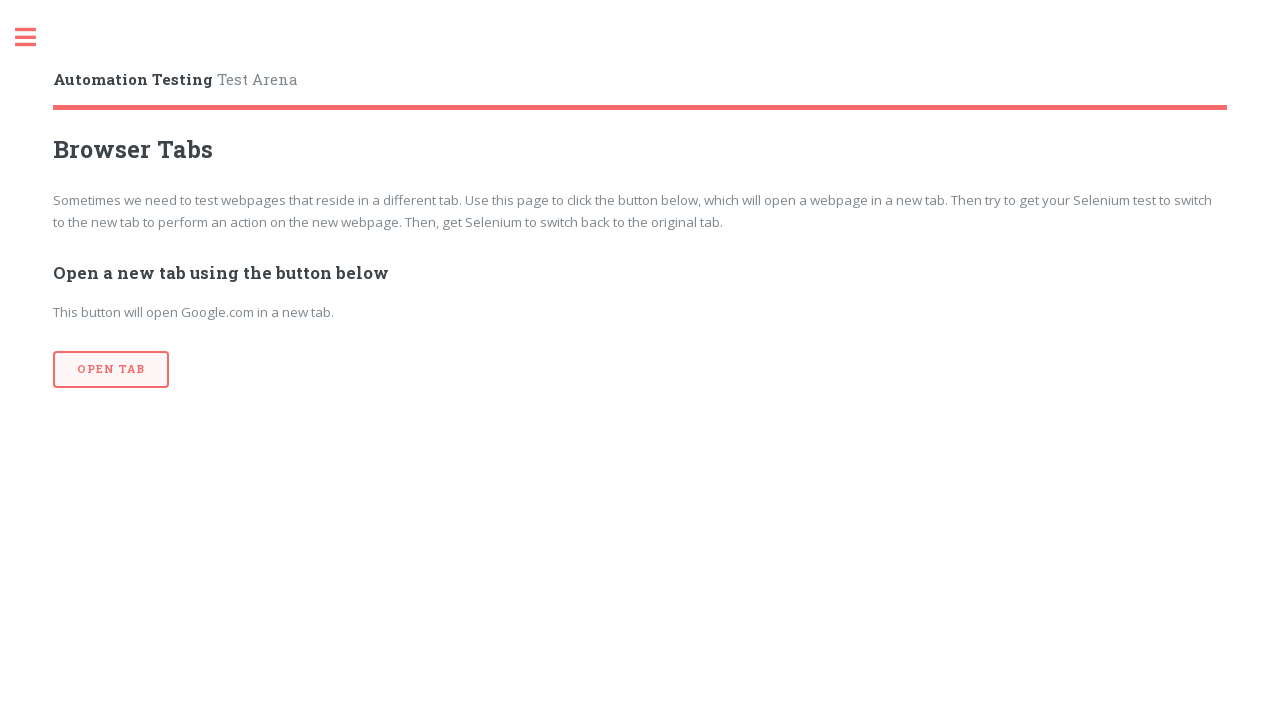

New tab 2 loaded successfully
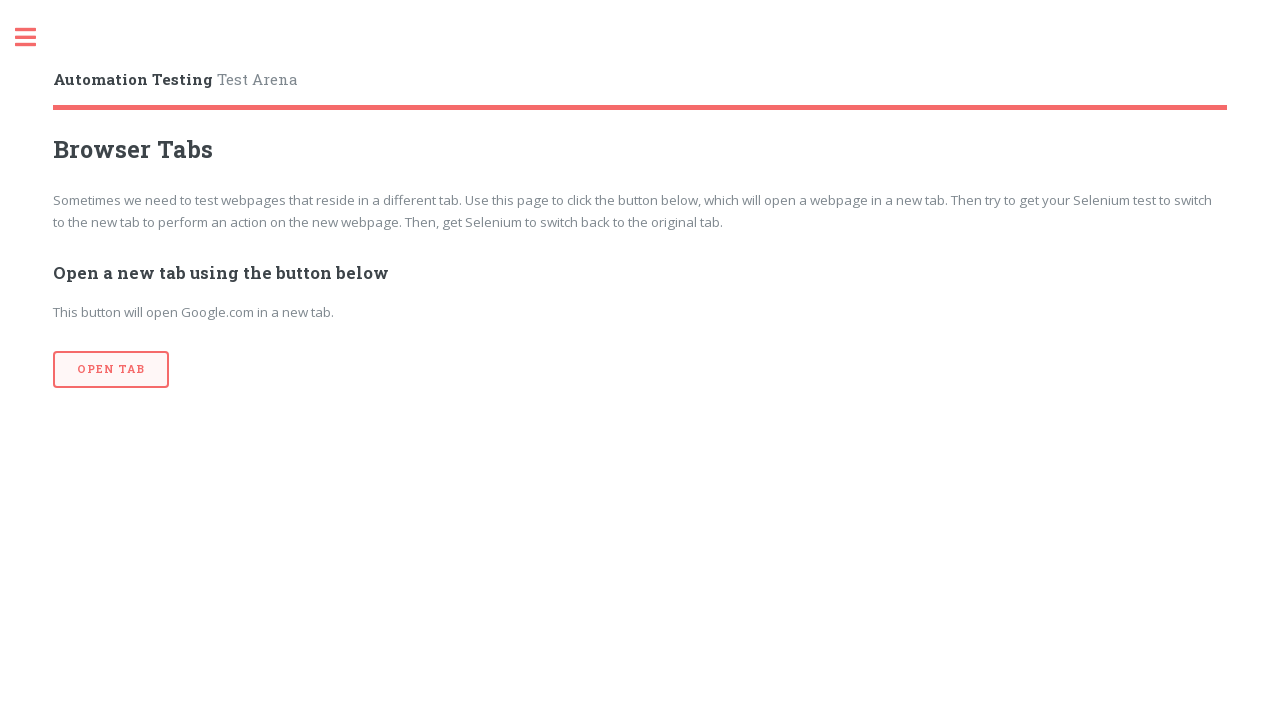

Clicked 'Open Tab' button (iteration 3 of 3) at (111, 370) on input[value='Open Tab']
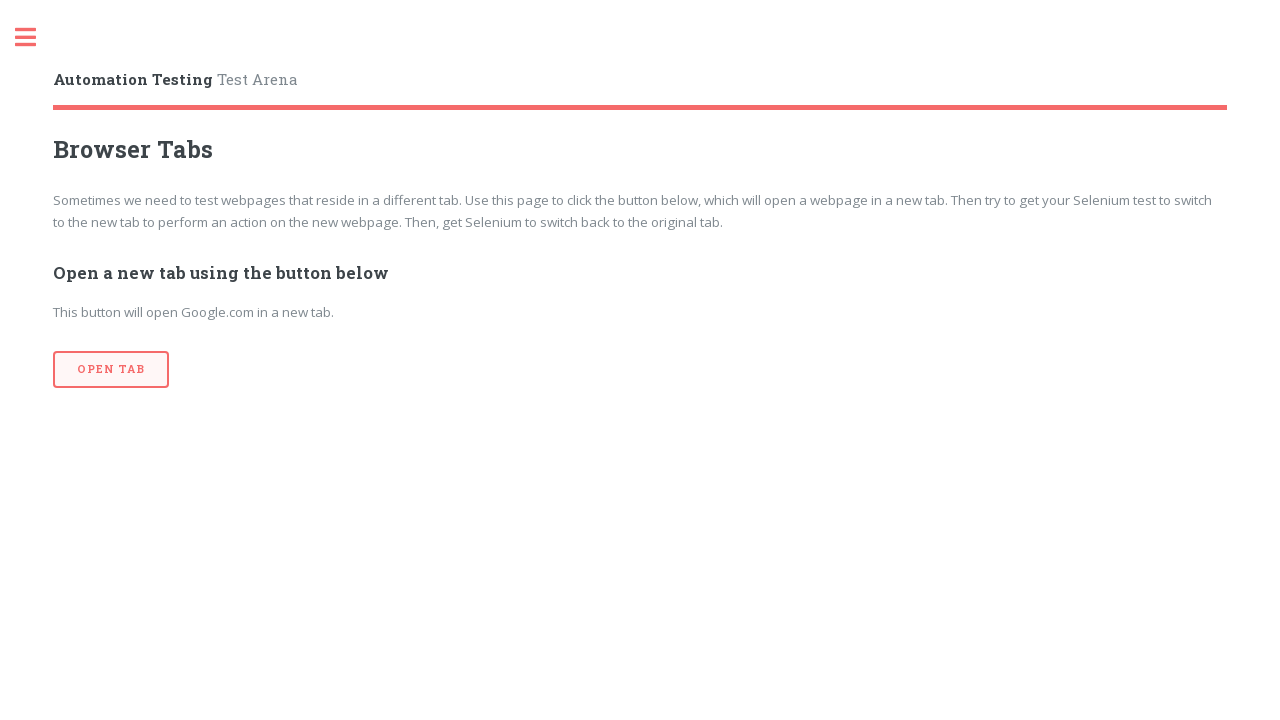

New tab 3 loaded successfully
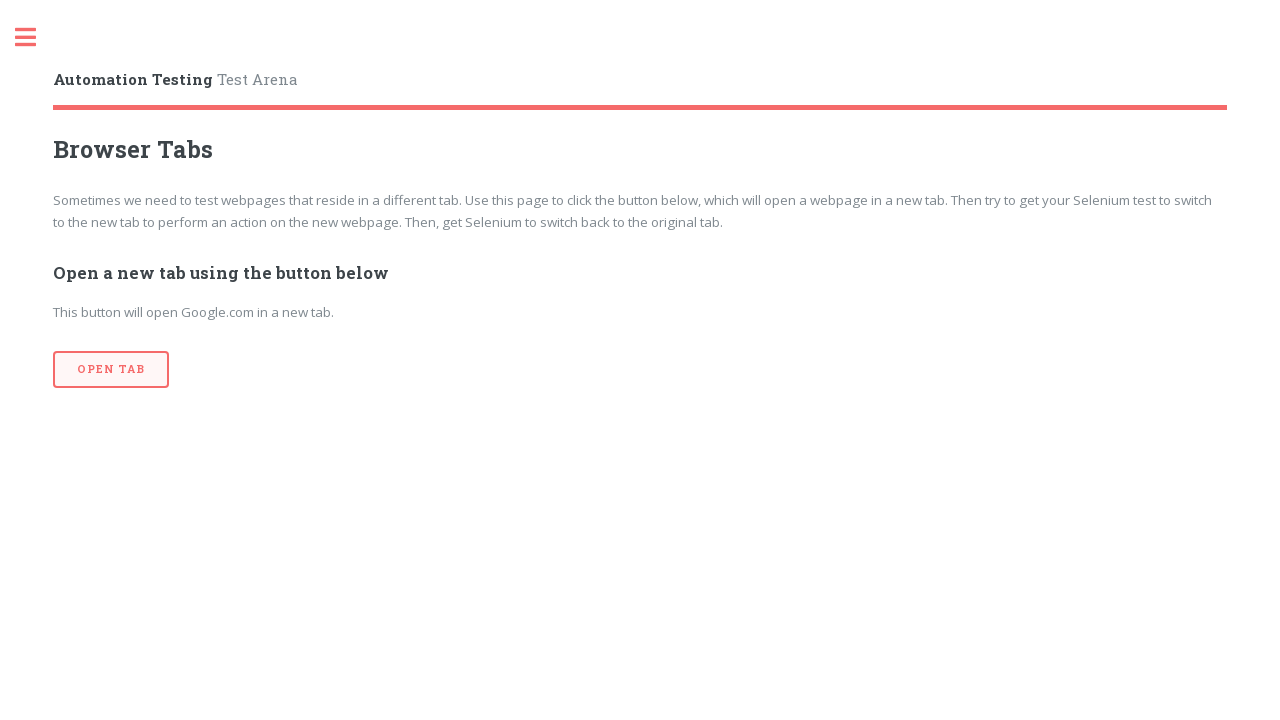

Retrieved all open tabs - total: 4
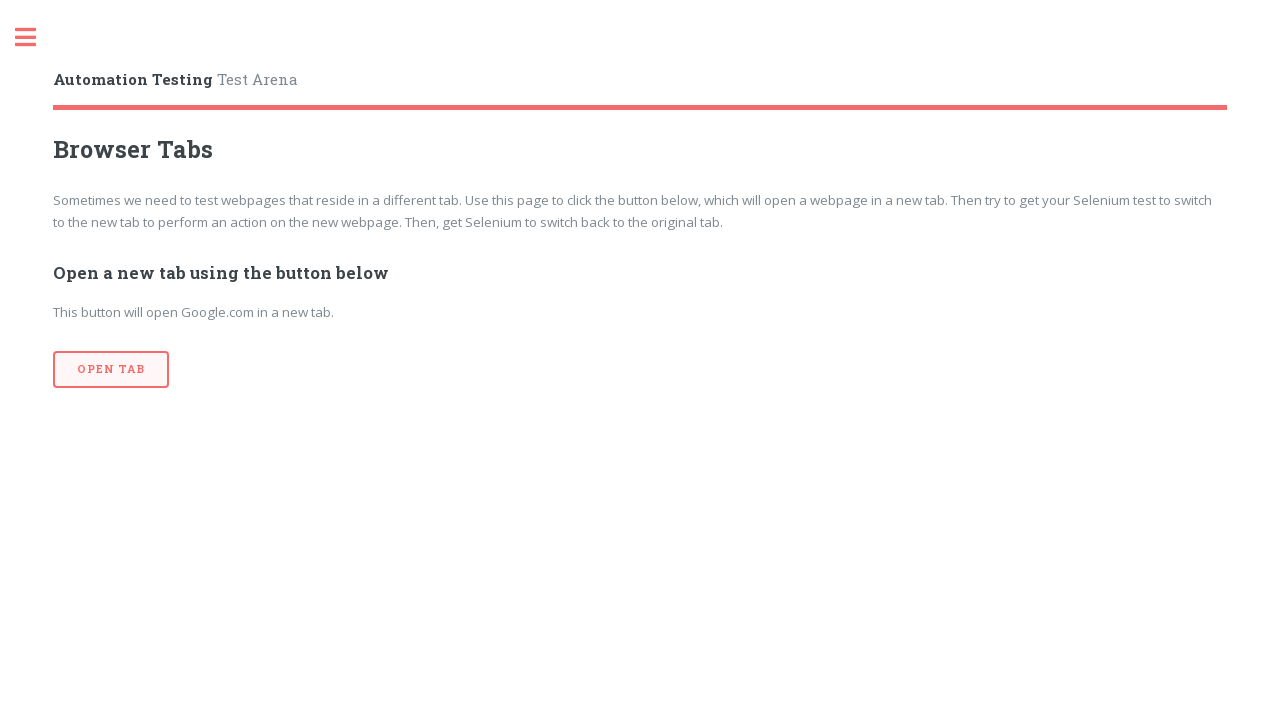

Switched to next tab and brought it to front
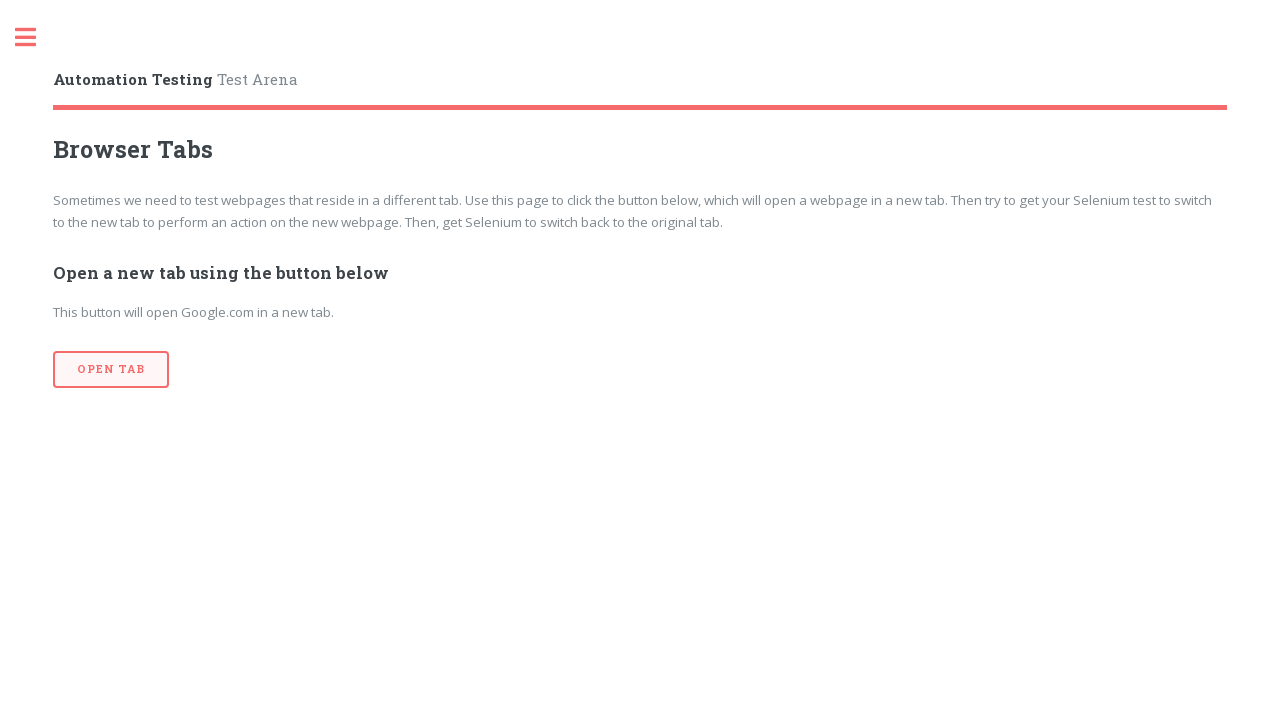

Waited 1500ms on current tab
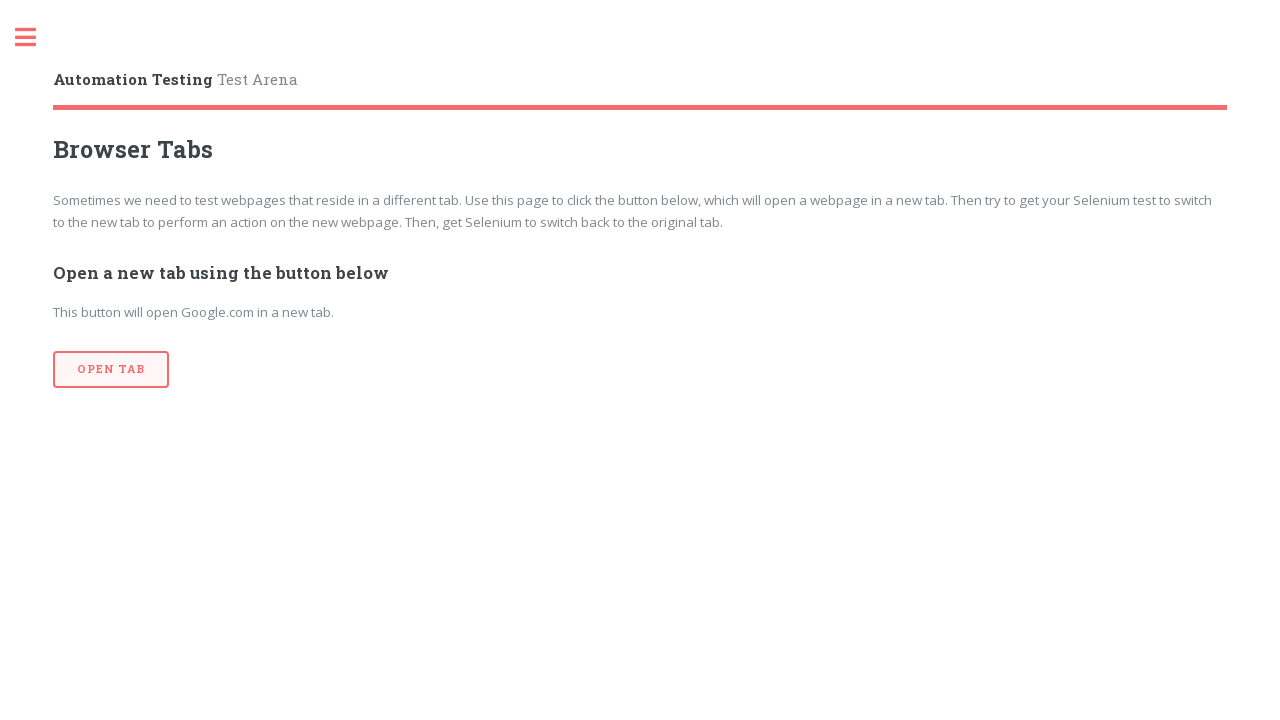

Switched to next tab and brought it to front
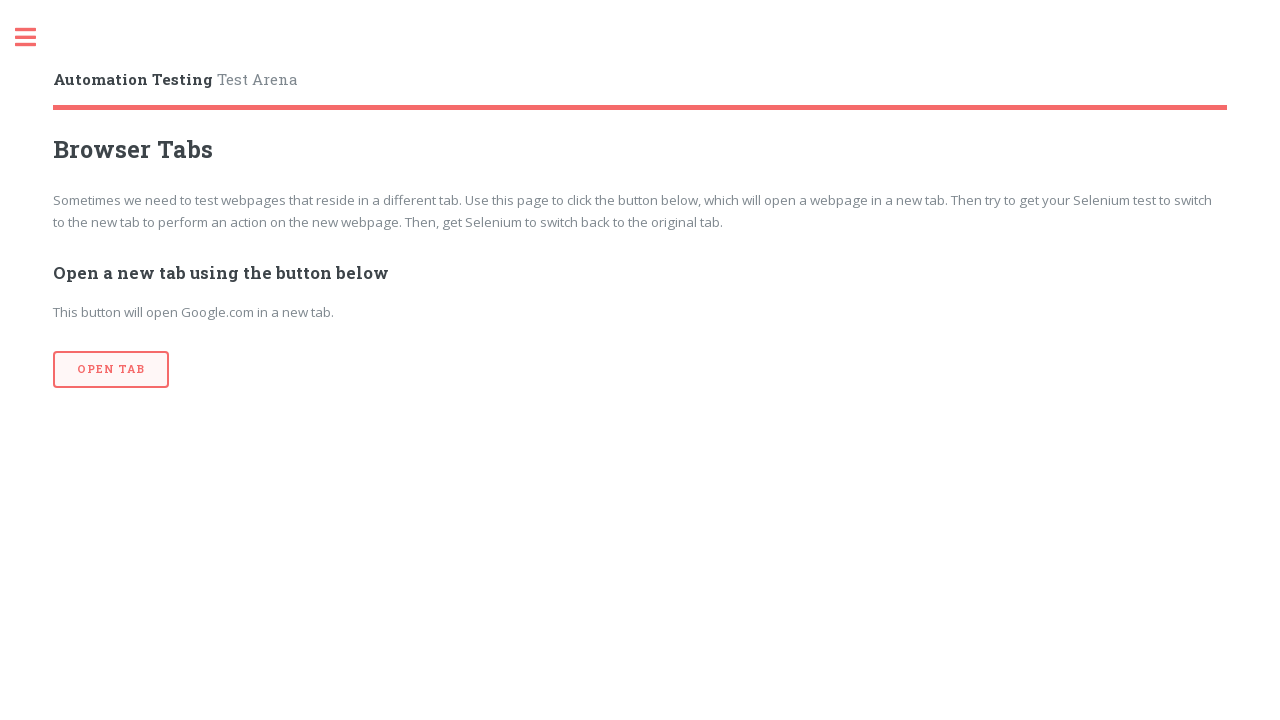

Waited 1500ms on current tab
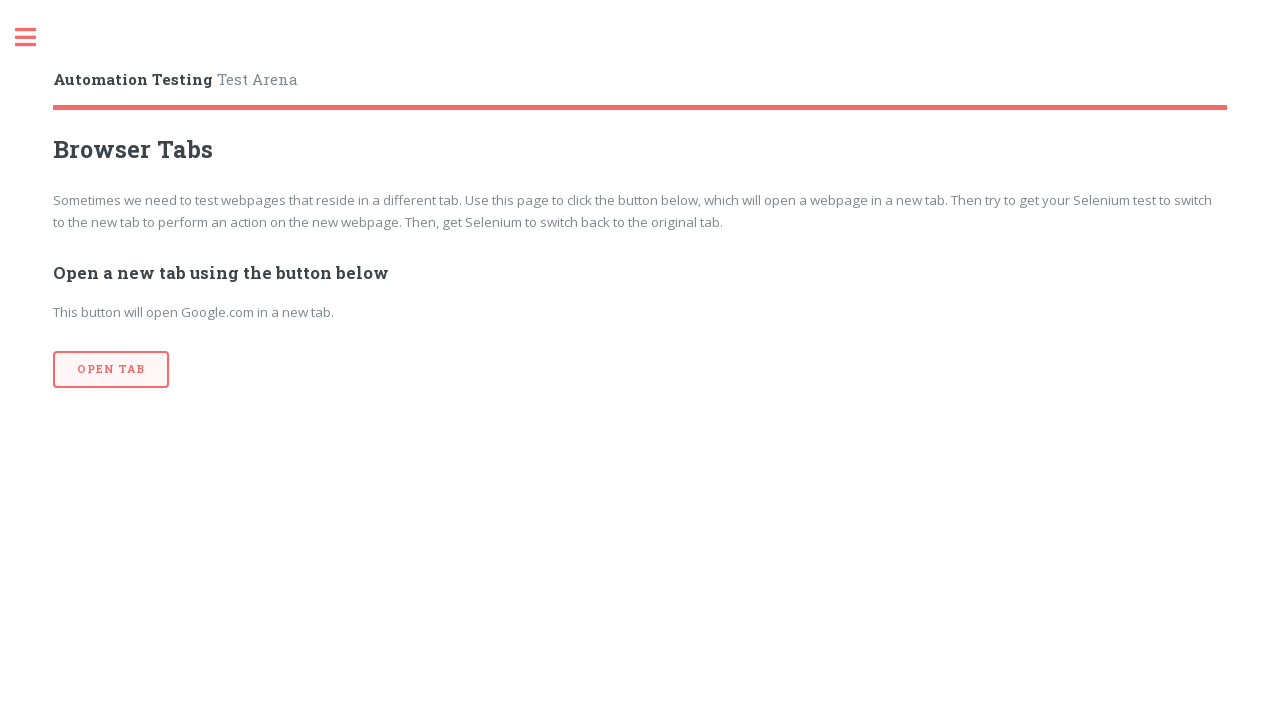

Switched to next tab and brought it to front
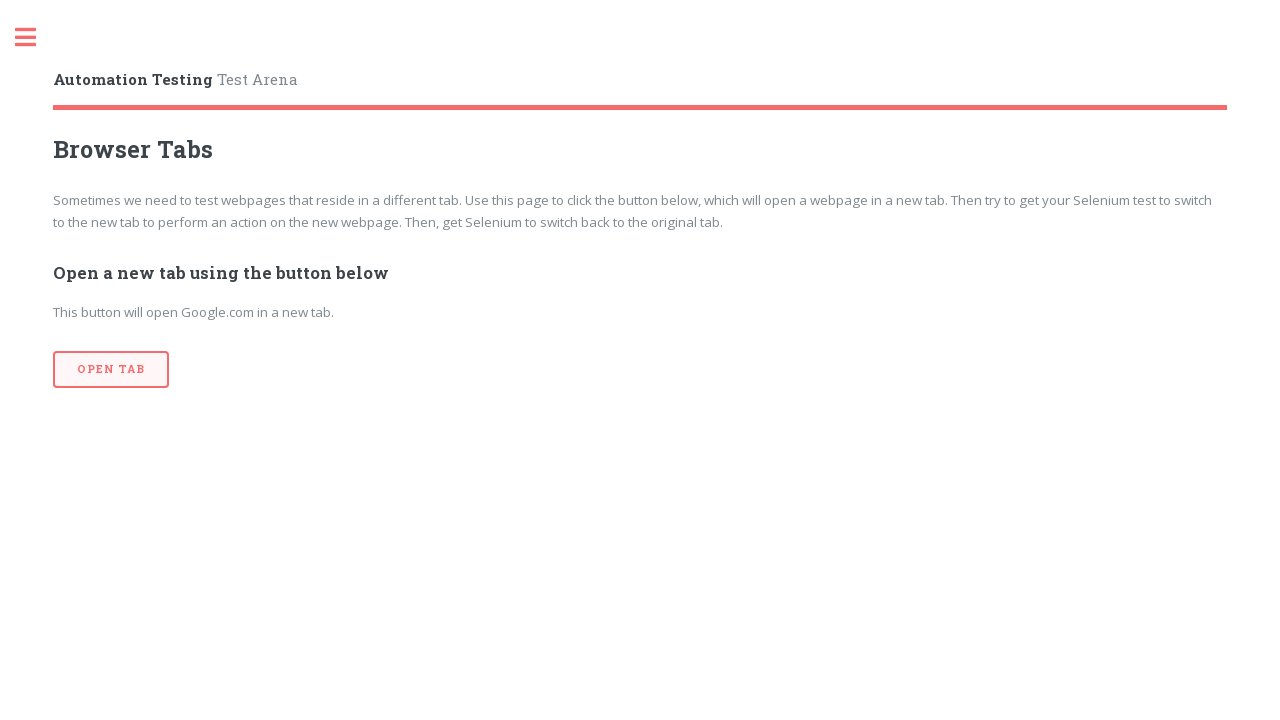

Waited 1500ms on current tab
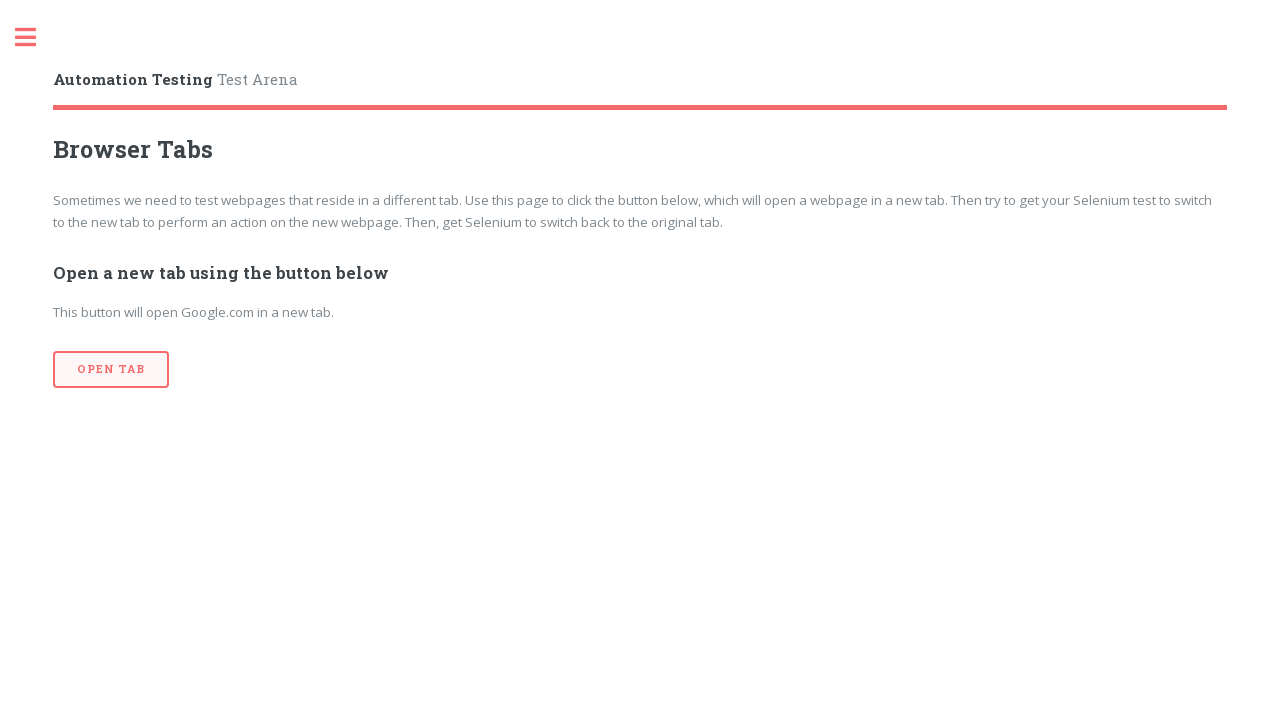

Switched to next tab and brought it to front
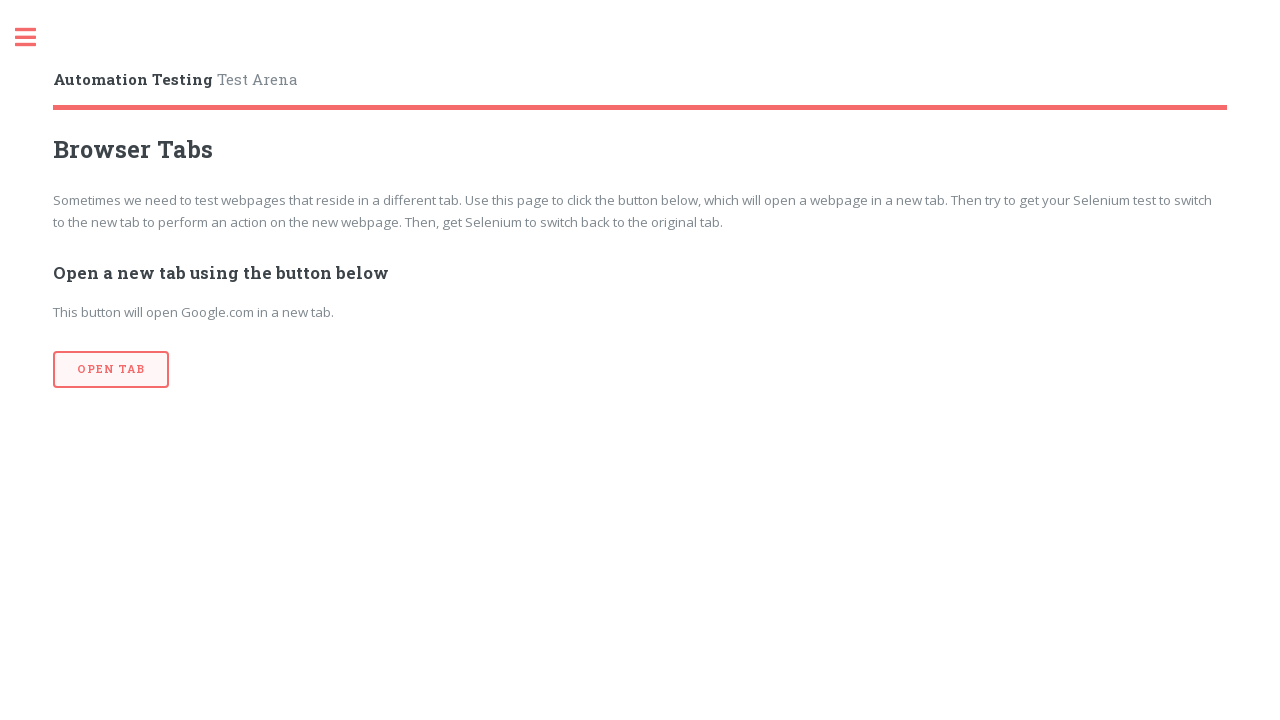

Waited 1500ms on current tab
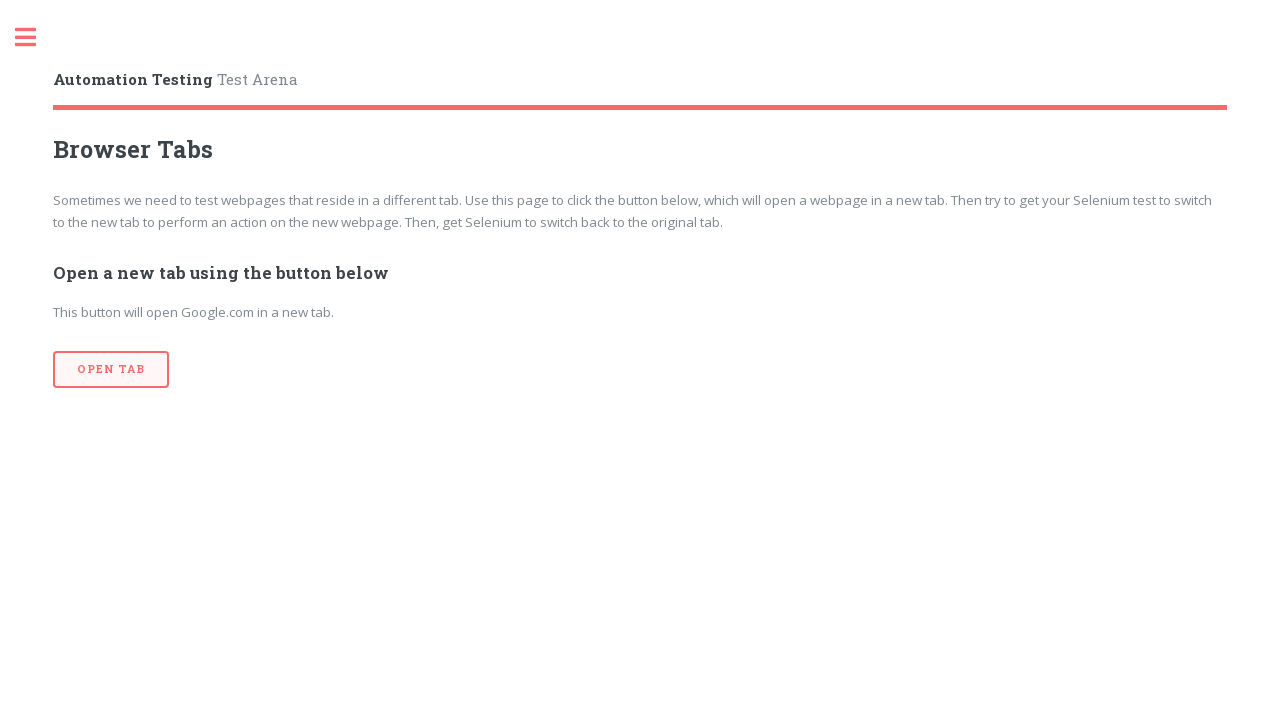

Switched back to the original first tab
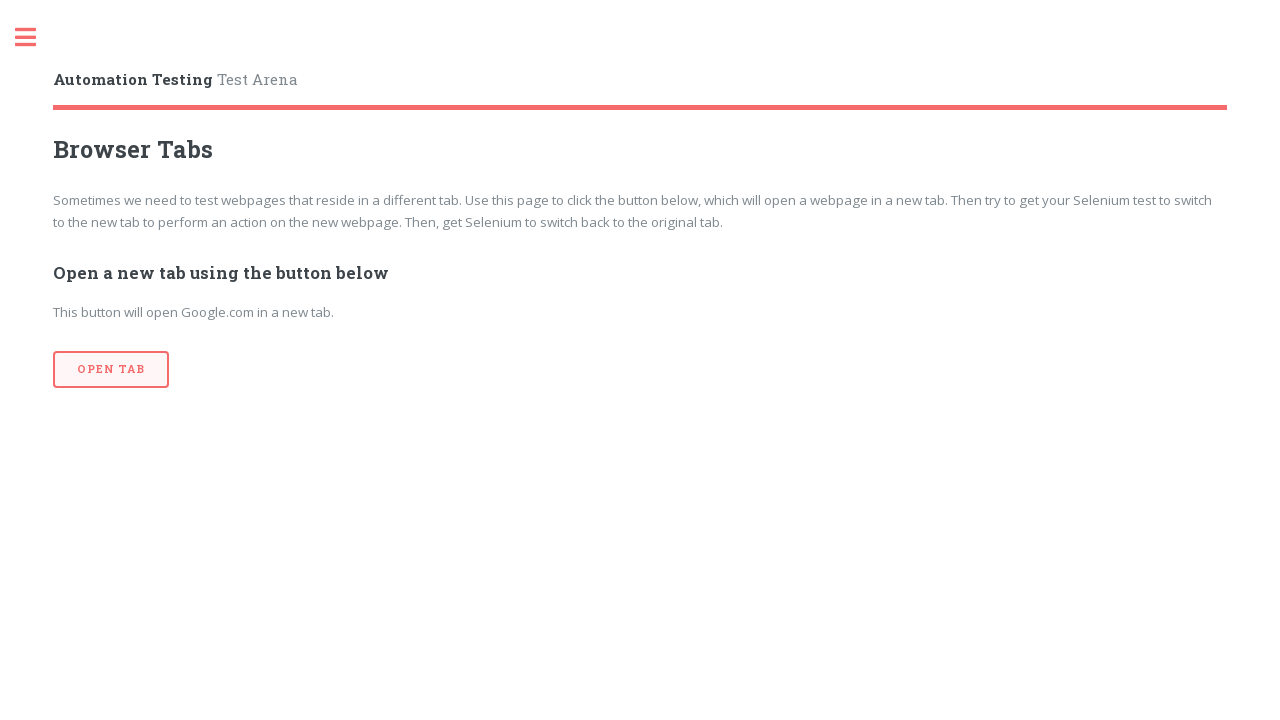

Waited 1500ms on original tab
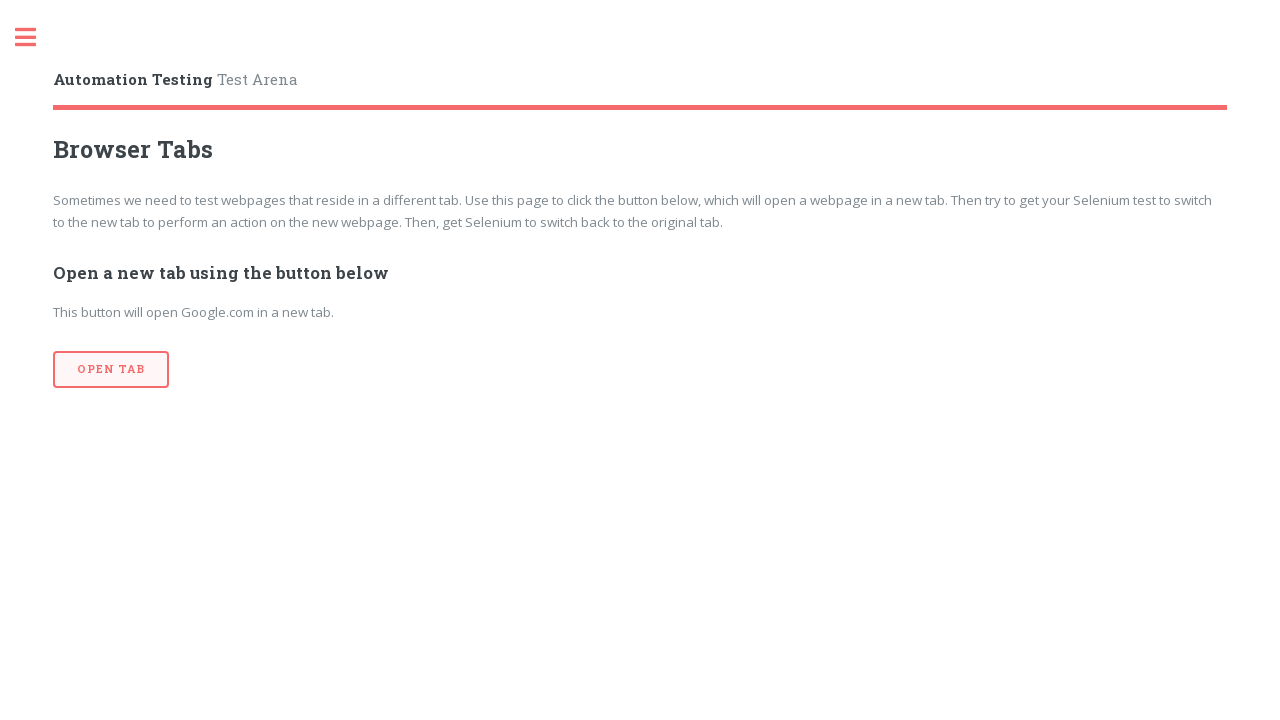

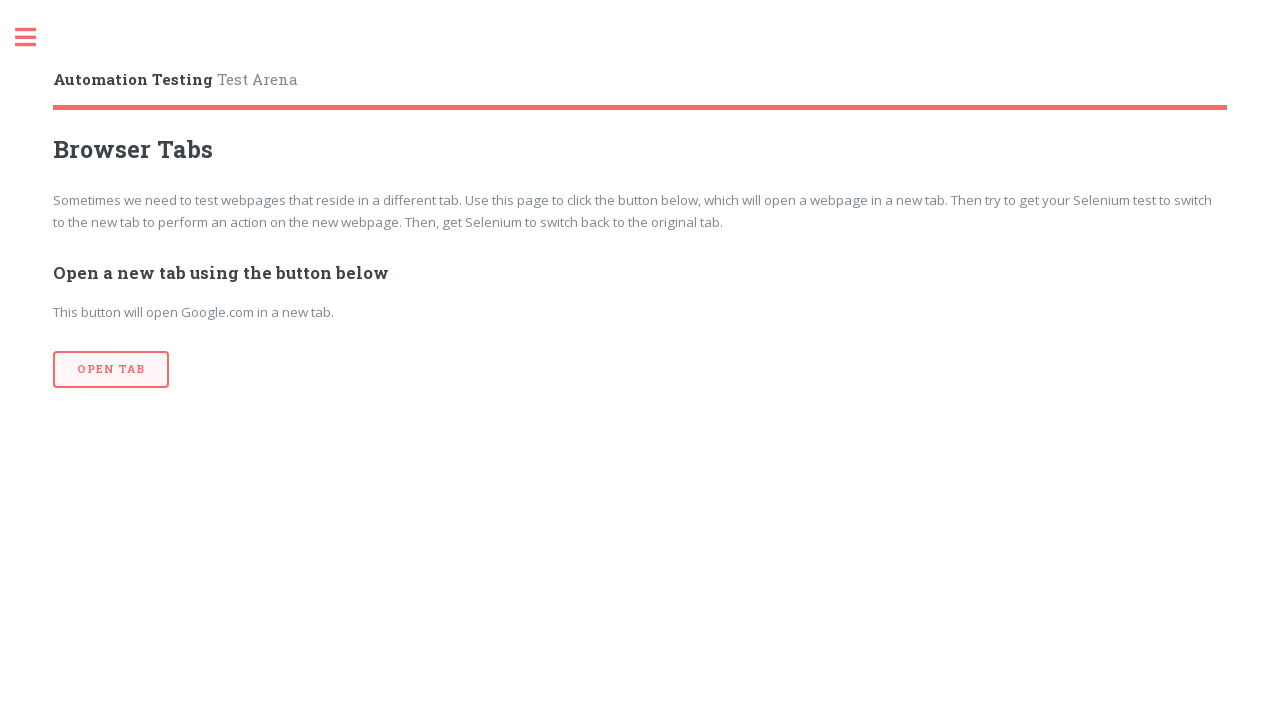